Tests a signup form by filling in first name, last name, and email fields, then submitting the form by pressing Enter on the signup button.

Starting URL: http://secure-retreat-92358.herokuapp.com/

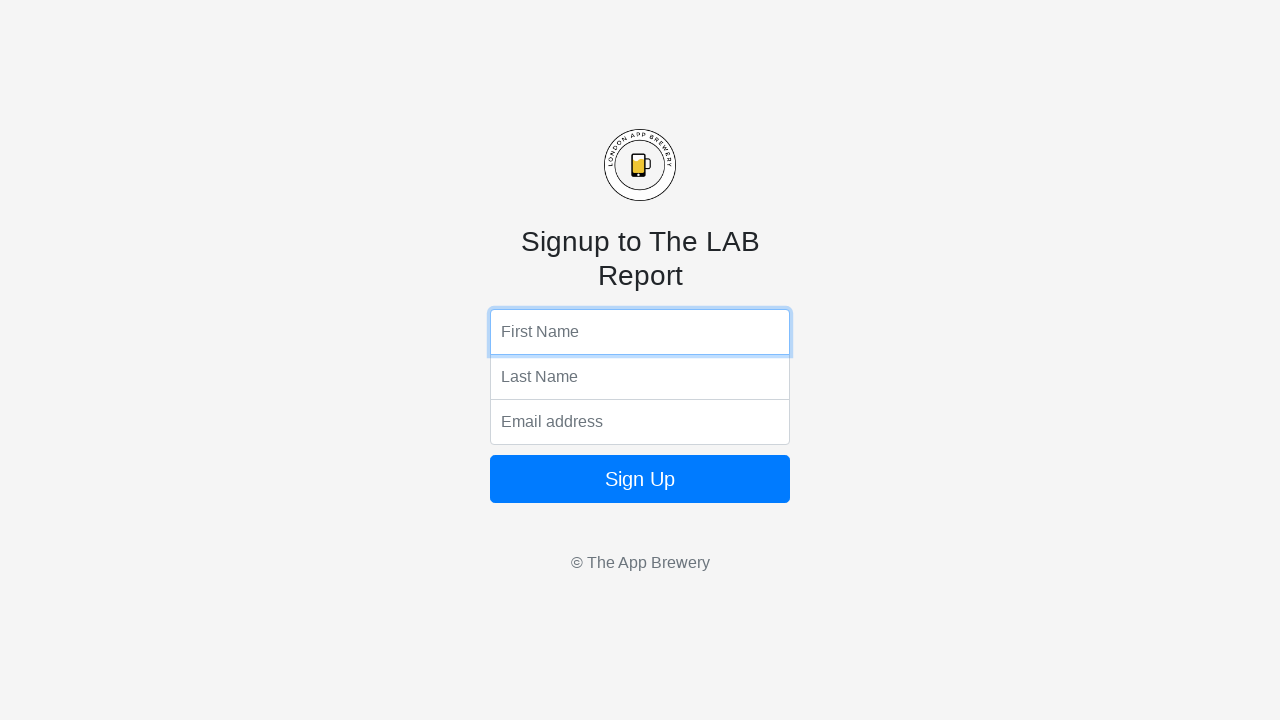

Filled first name field with 'Yang' on form input:nth-of-type(1)
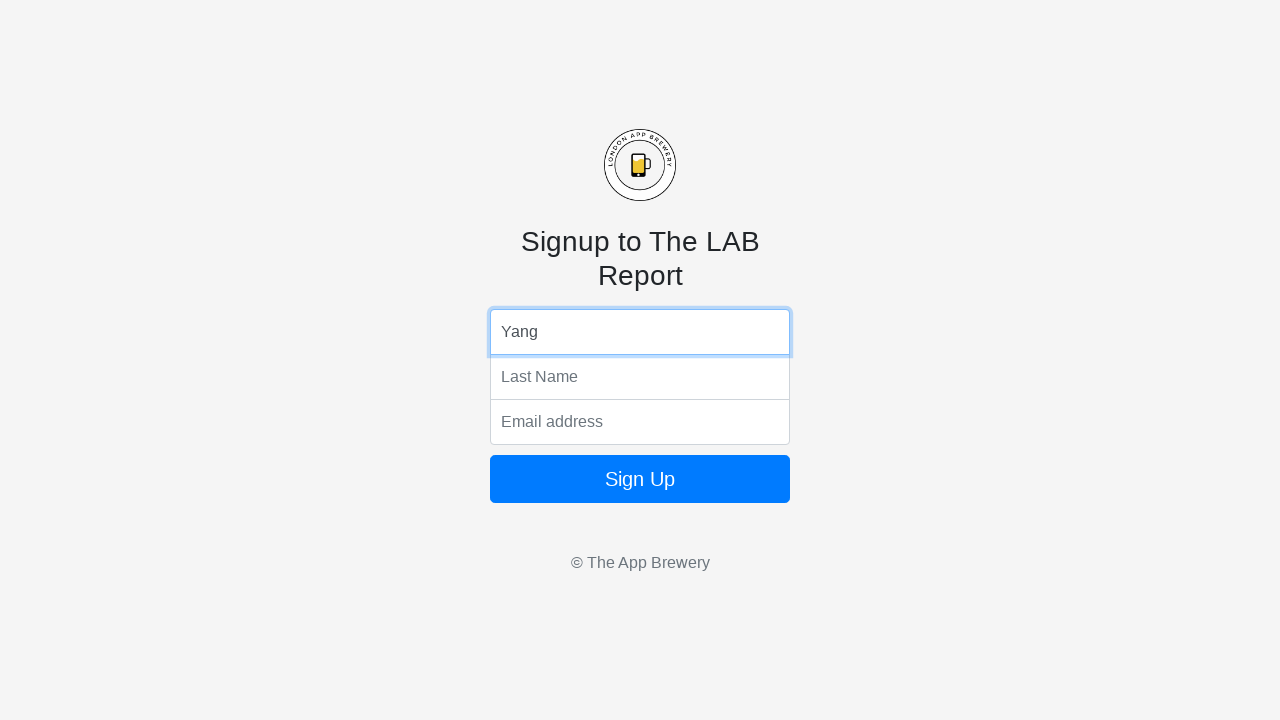

Filled last name field with 'Chris' on form input:nth-of-type(2)
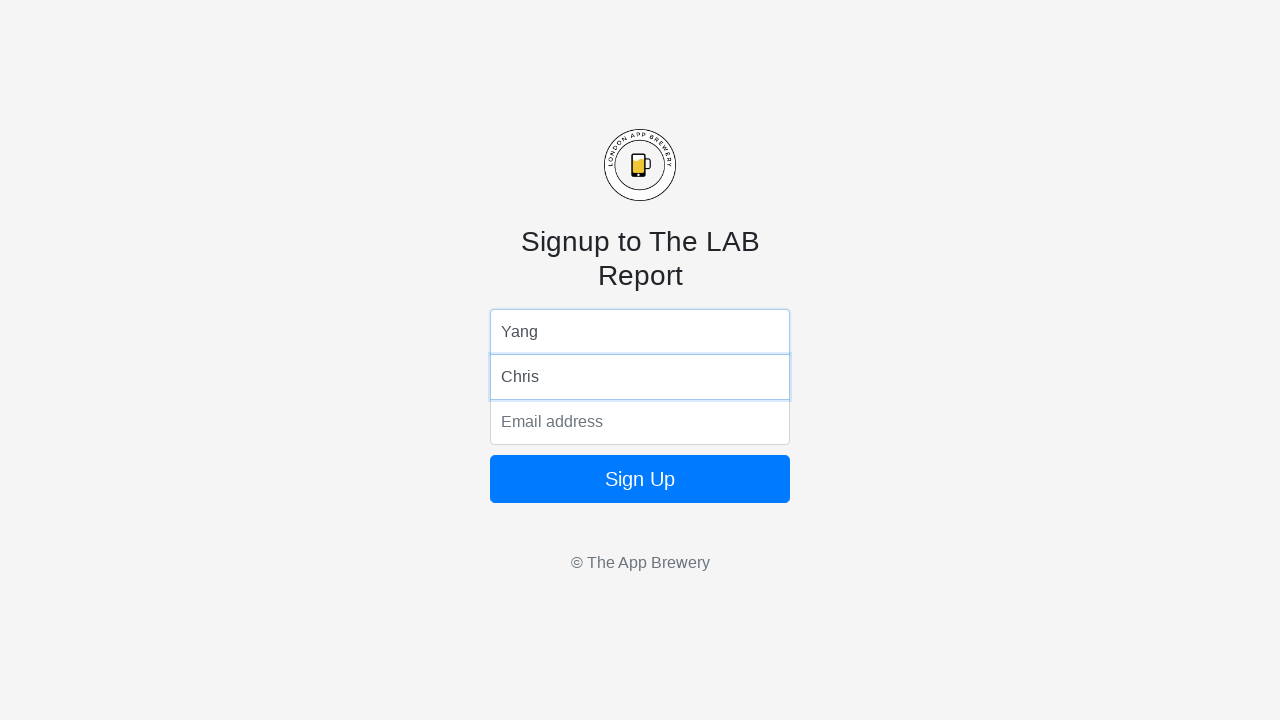

Filled email field with 'kyang3200@gmail.com' on form input:nth-of-type(3)
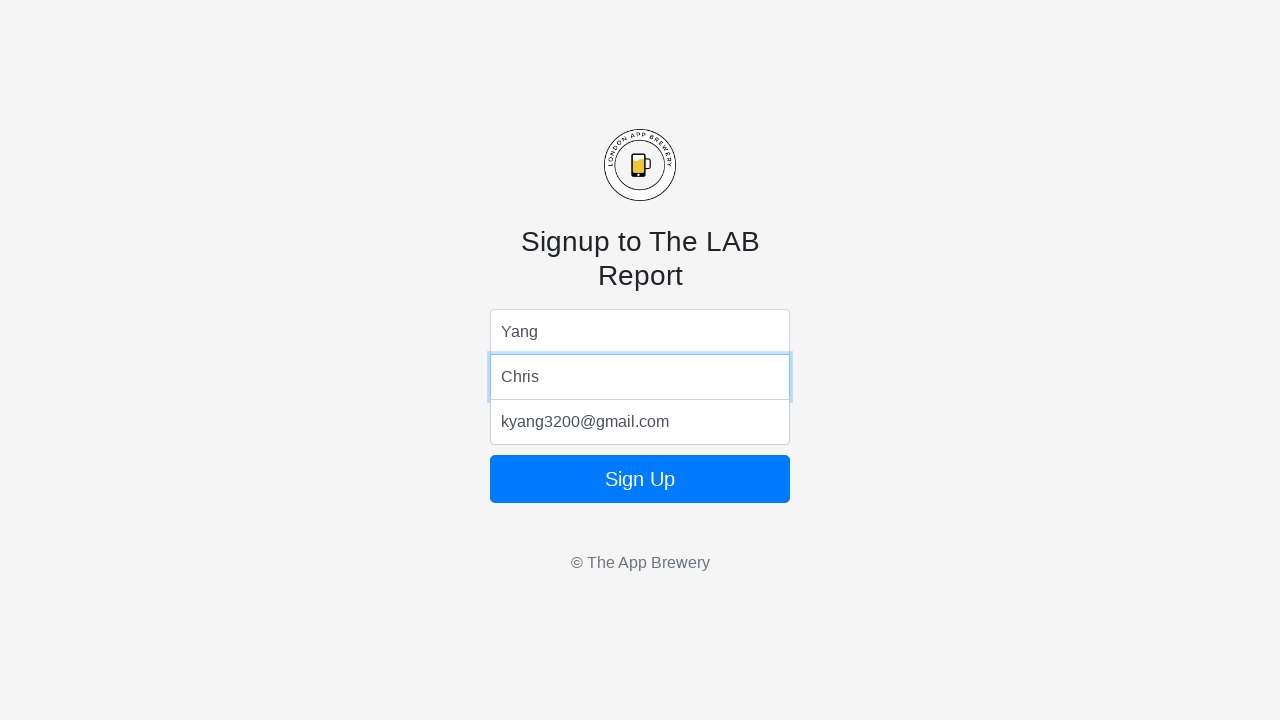

Pressed Enter on signup button to submit the form on form button
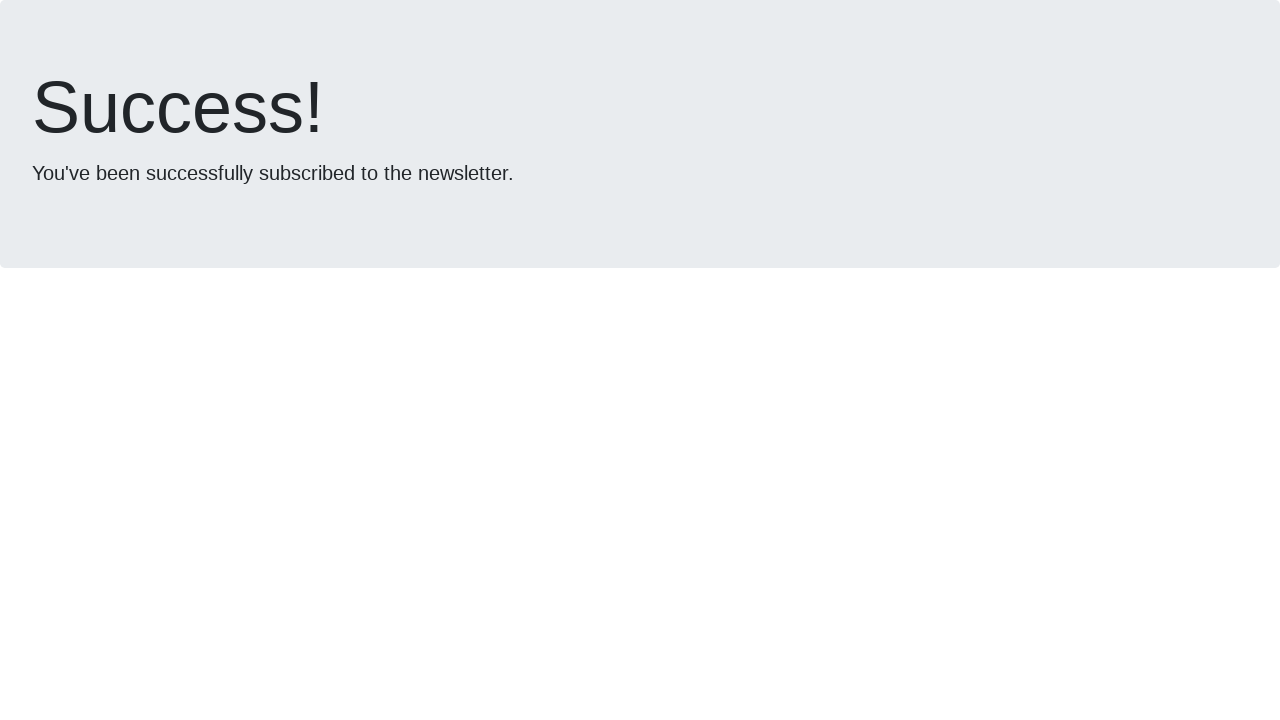

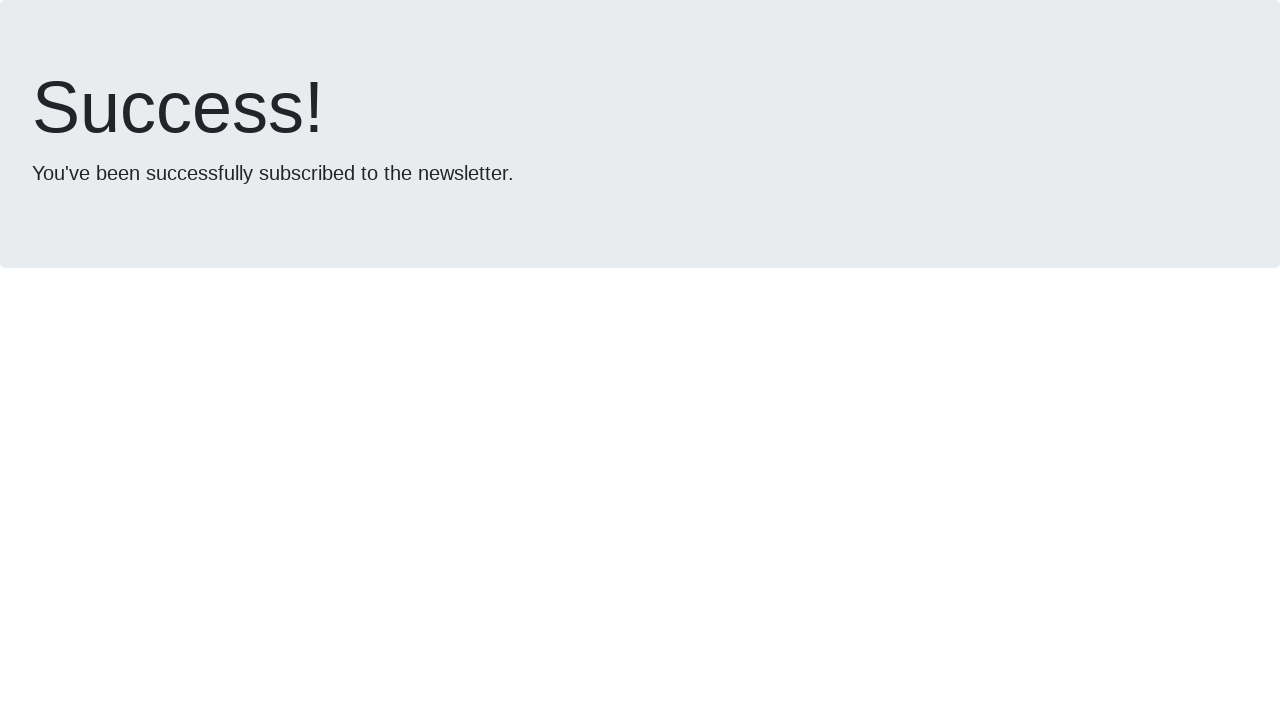